Tests window handling functionality by clicking a link that opens a new browser window/tab

Starting URL: https://the-internet.herokuapp.com/windows

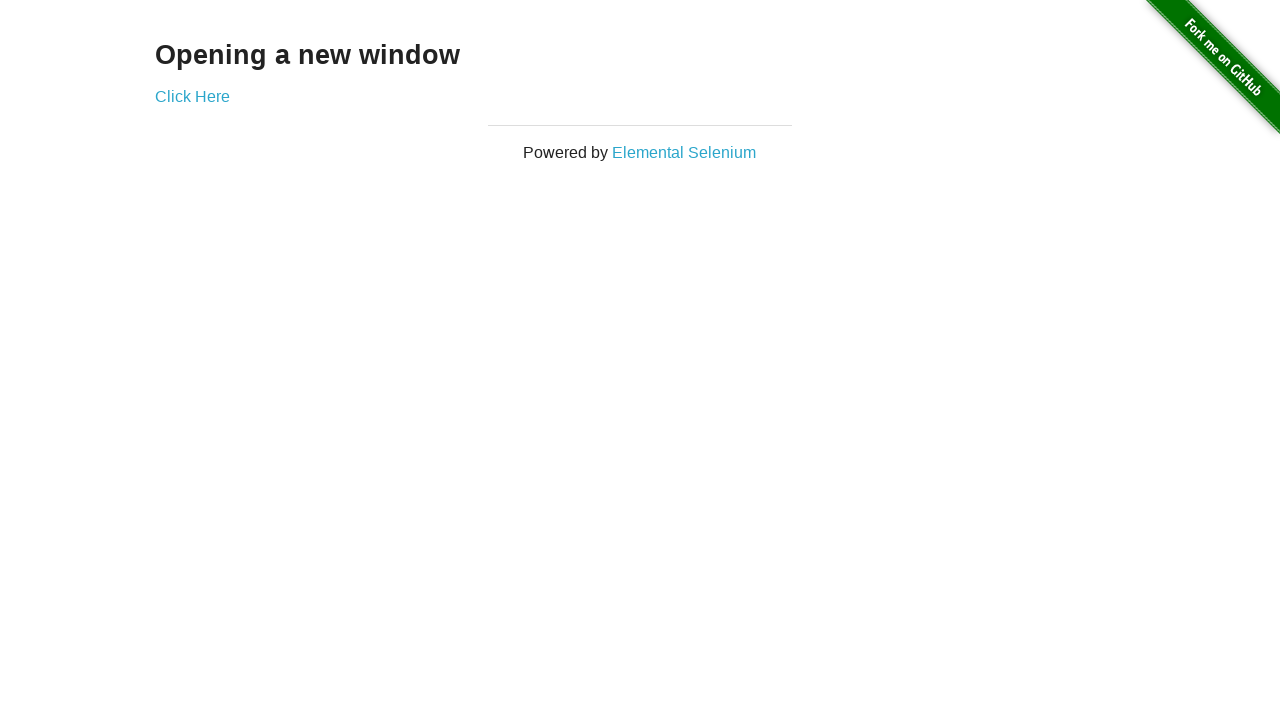

Clicked 'Click Here' link to open new window at (192, 96) on text=Click Here
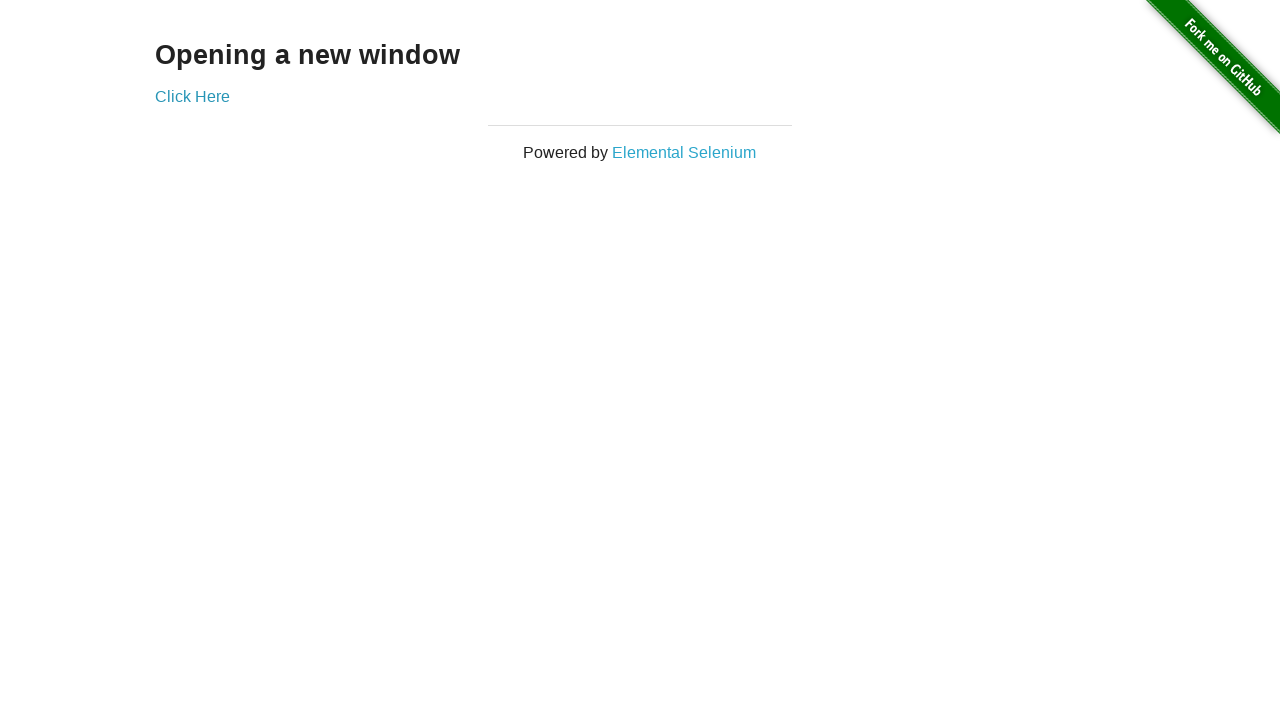

Waited for new window to open
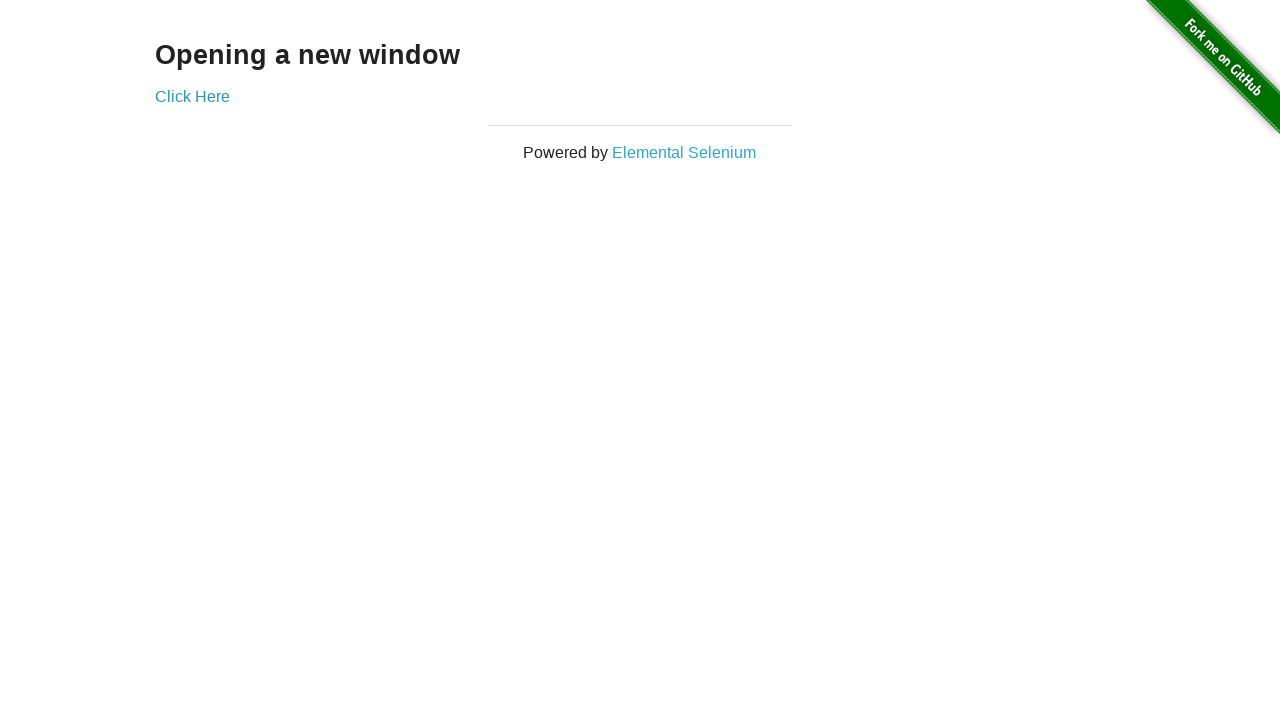

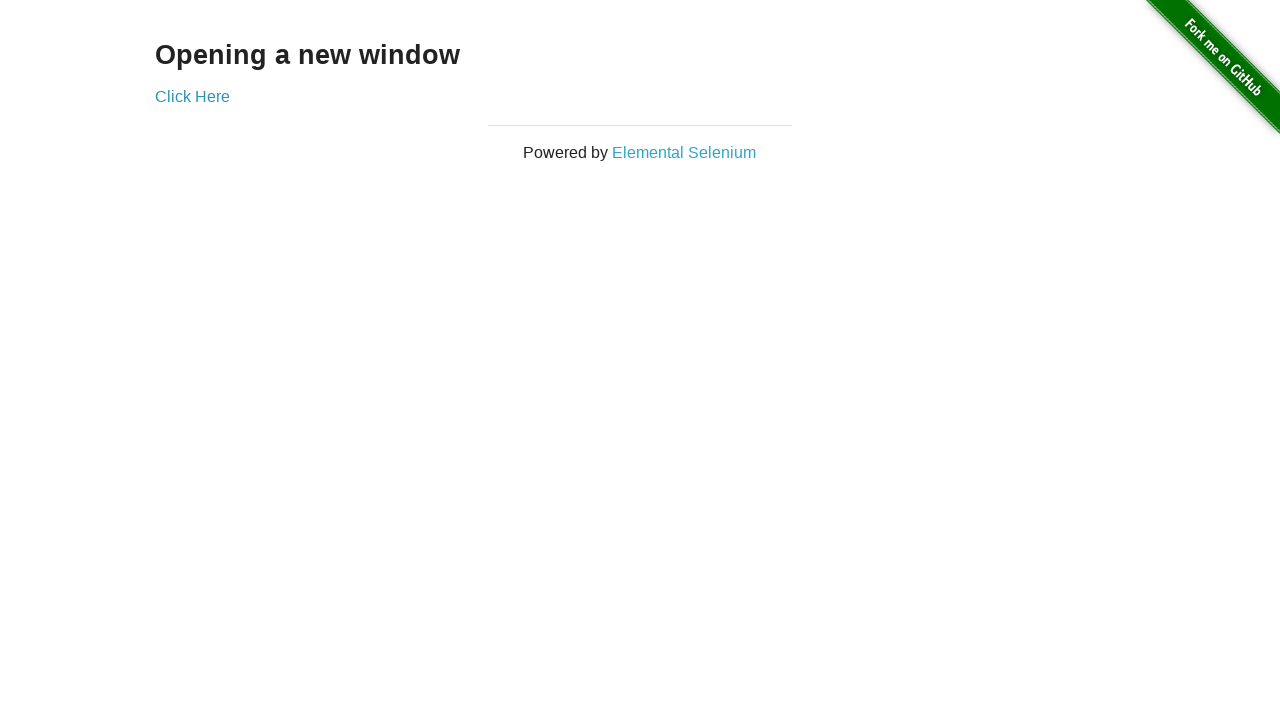